Tests various Playwright special locators by interacting with a practice form - checking a checkbox, selecting a radio button, choosing from a dropdown, filling a password field, submitting the form, and then navigating to shop to add a product to cart.

Starting URL: https://rahulshettyacademy.com/angularpractice/

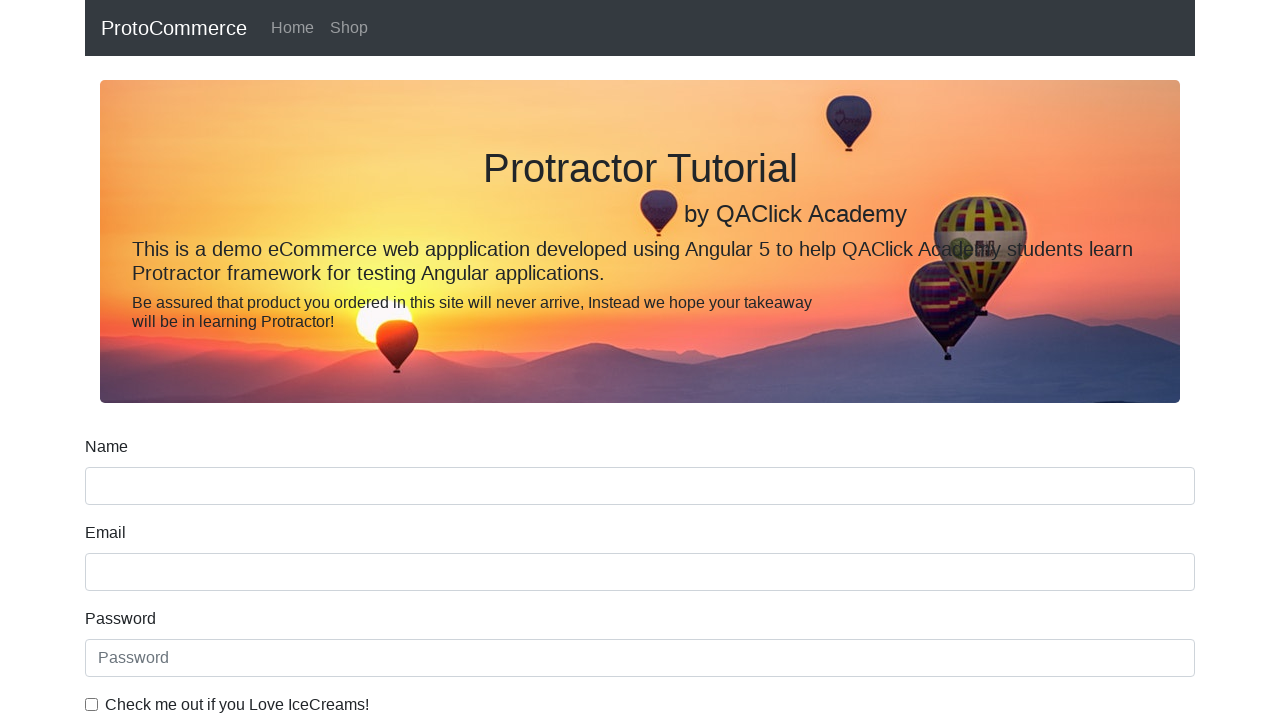

Clicked checkbox for 'Check me out if you Love IceCreams!' at (92, 704) on internal:label="Check me out if you Love IceCreams!"i
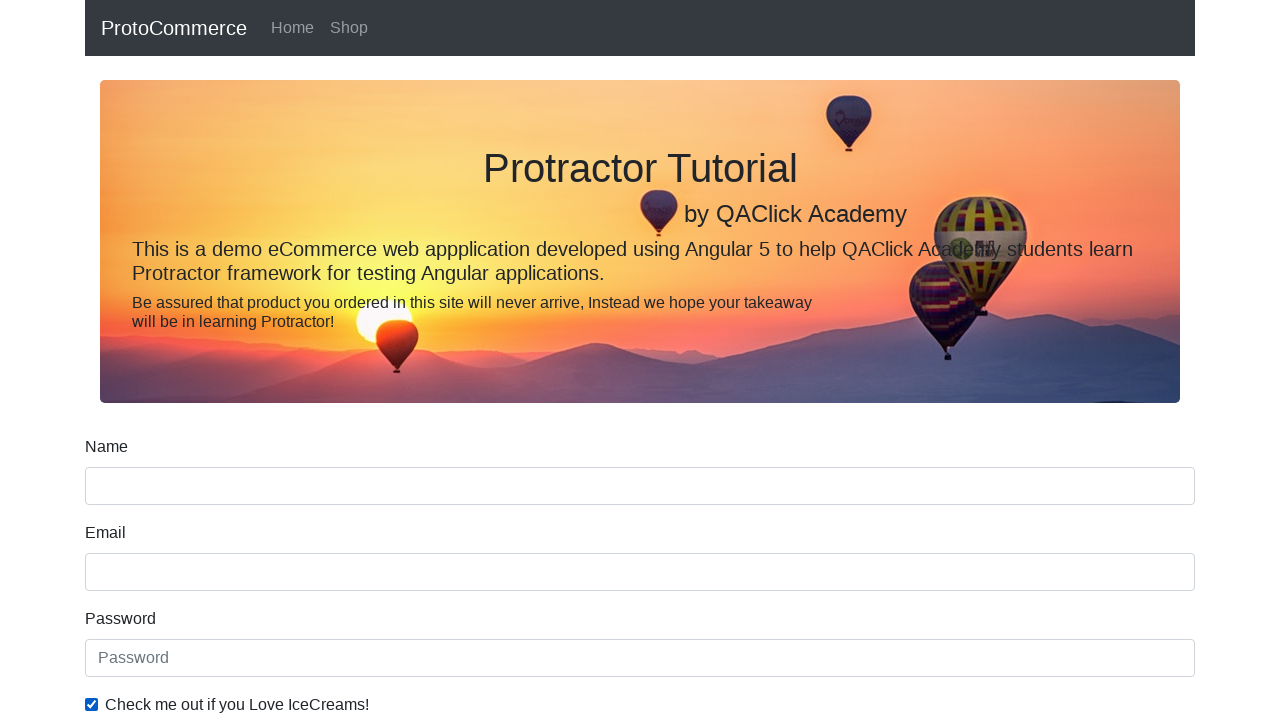

Selected 'Employed' radio button at (326, 360) on internal:label="Employed"i
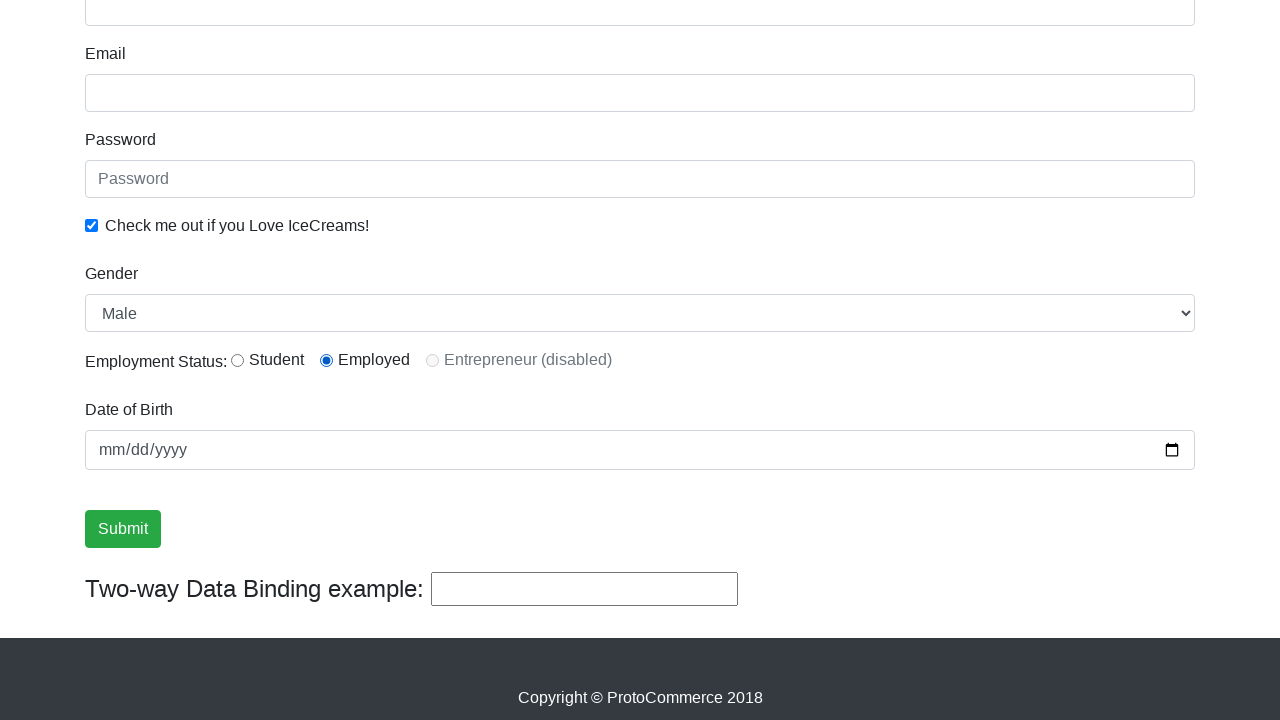

Selected 'Female' from Gender dropdown on internal:label="Gender"i
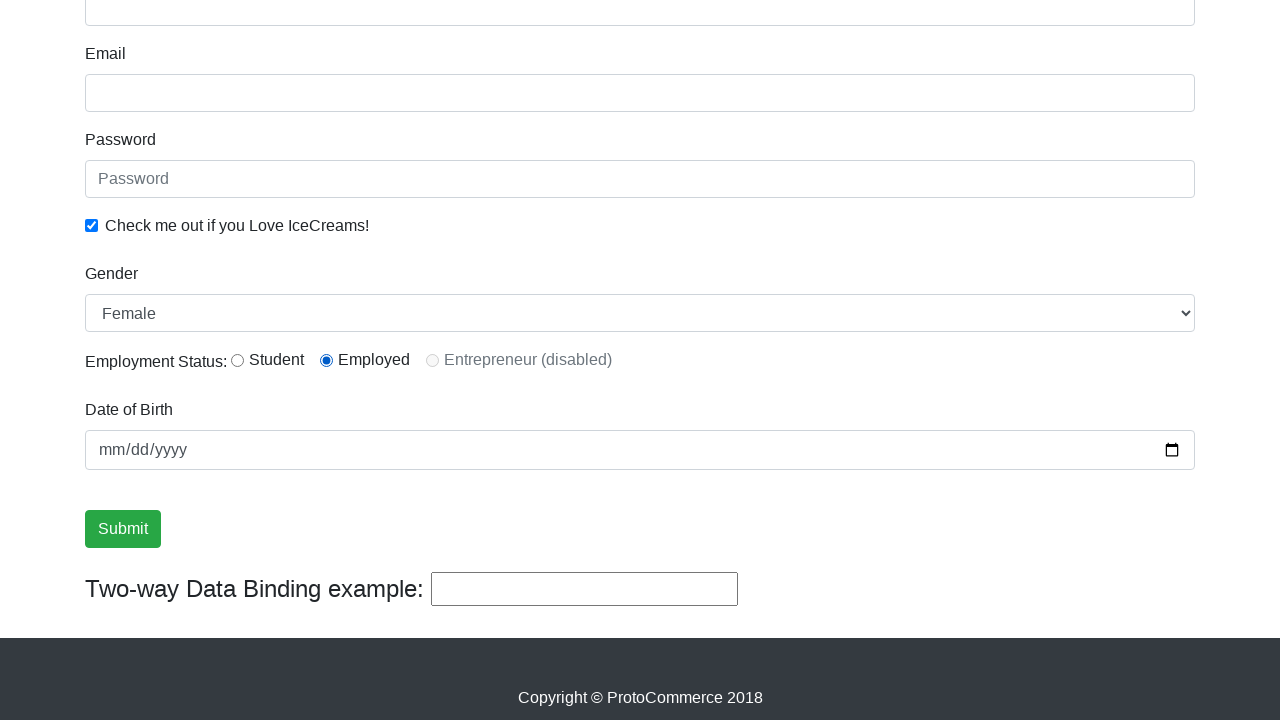

Filled password field with '1234abc' on internal:attr=[placeholder="Password"i]
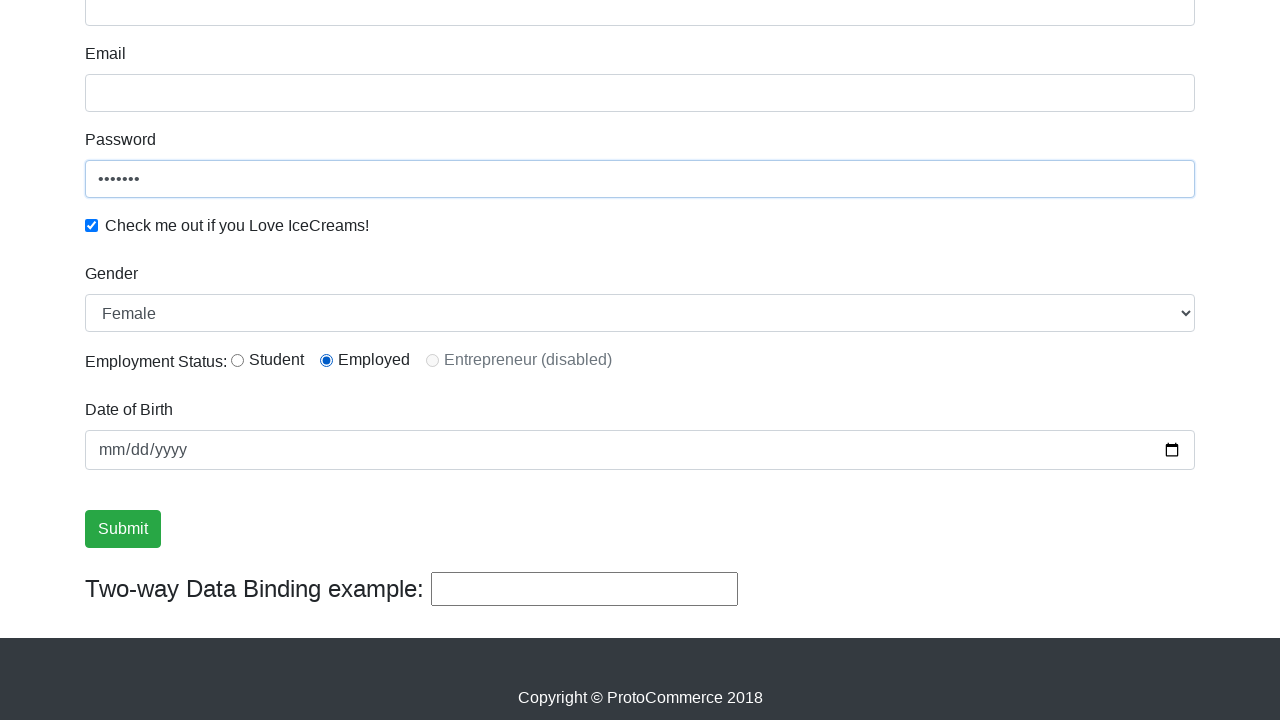

Clicked Submit button to submit the form at (123, 529) on internal:role=button[name="Submit"i]
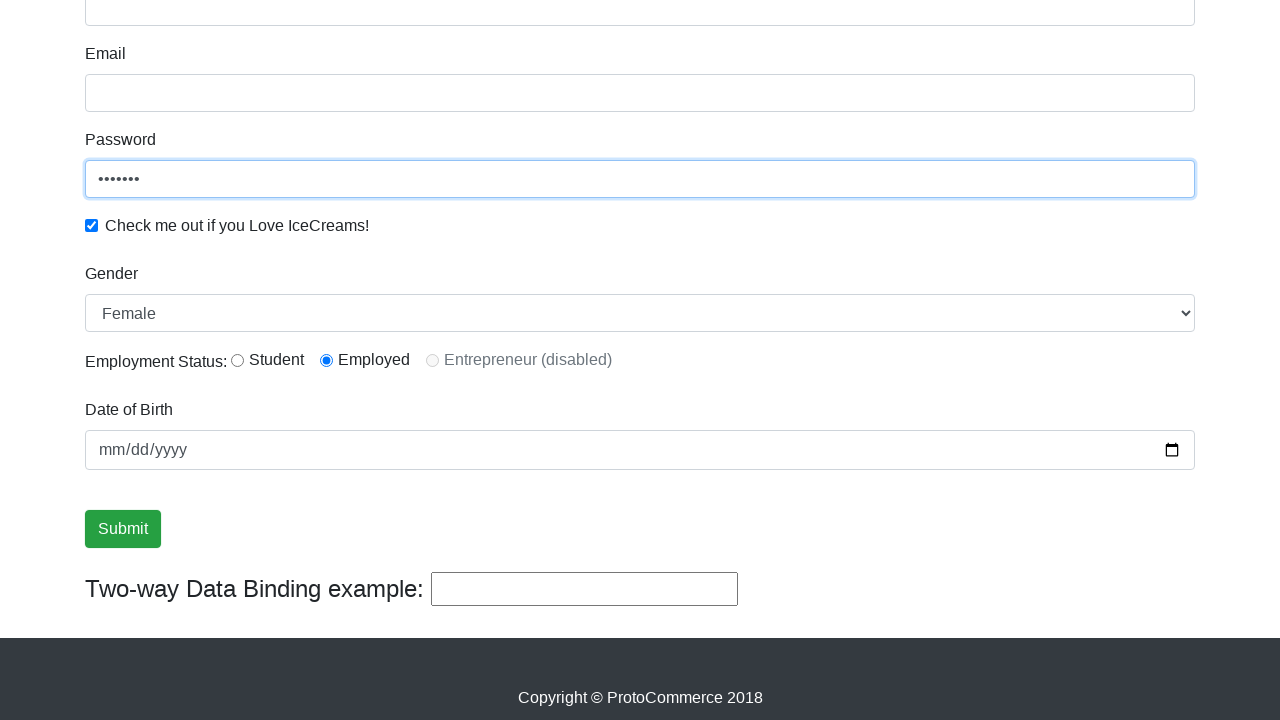

Verified success message is visible on form submission
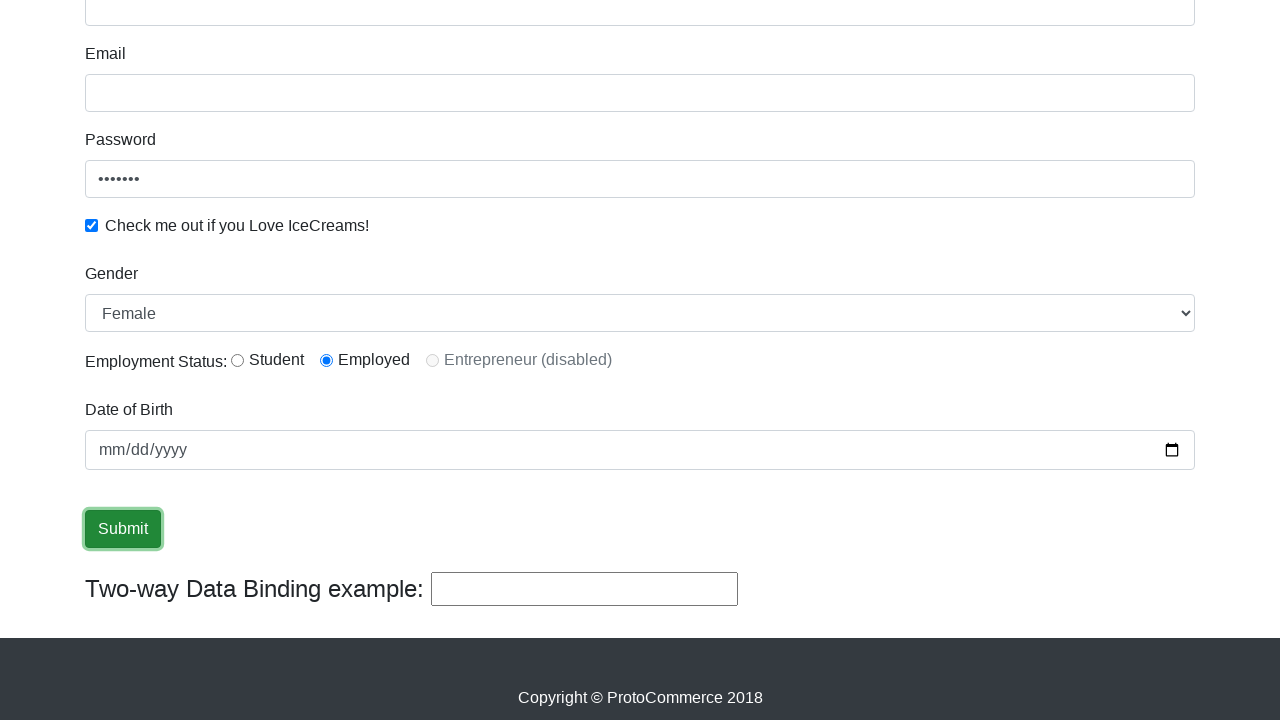

Clicked on Shop link to navigate to shop page at (349, 28) on internal:role=link[name="Shop"i]
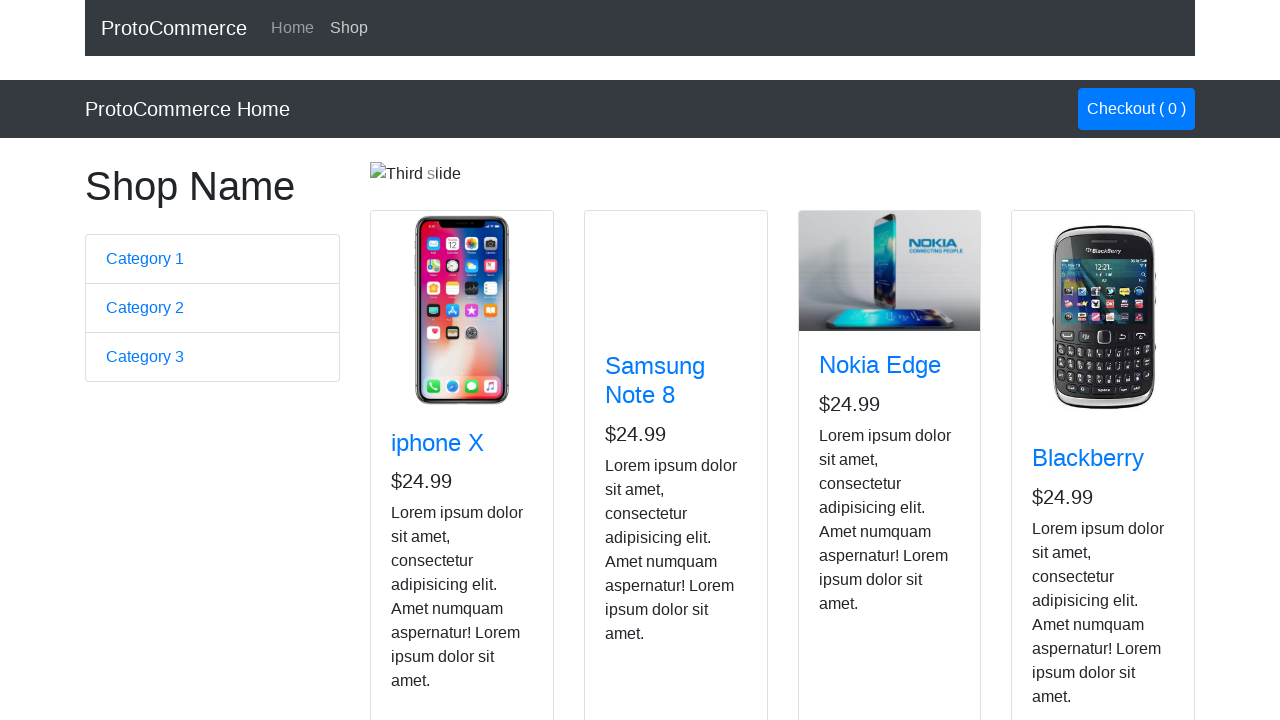

Found Nokia Edge product card and clicked its button to add to cart at (854, 528) on app-card >> internal:has-text="Nokia Edge"i >> internal:role=button
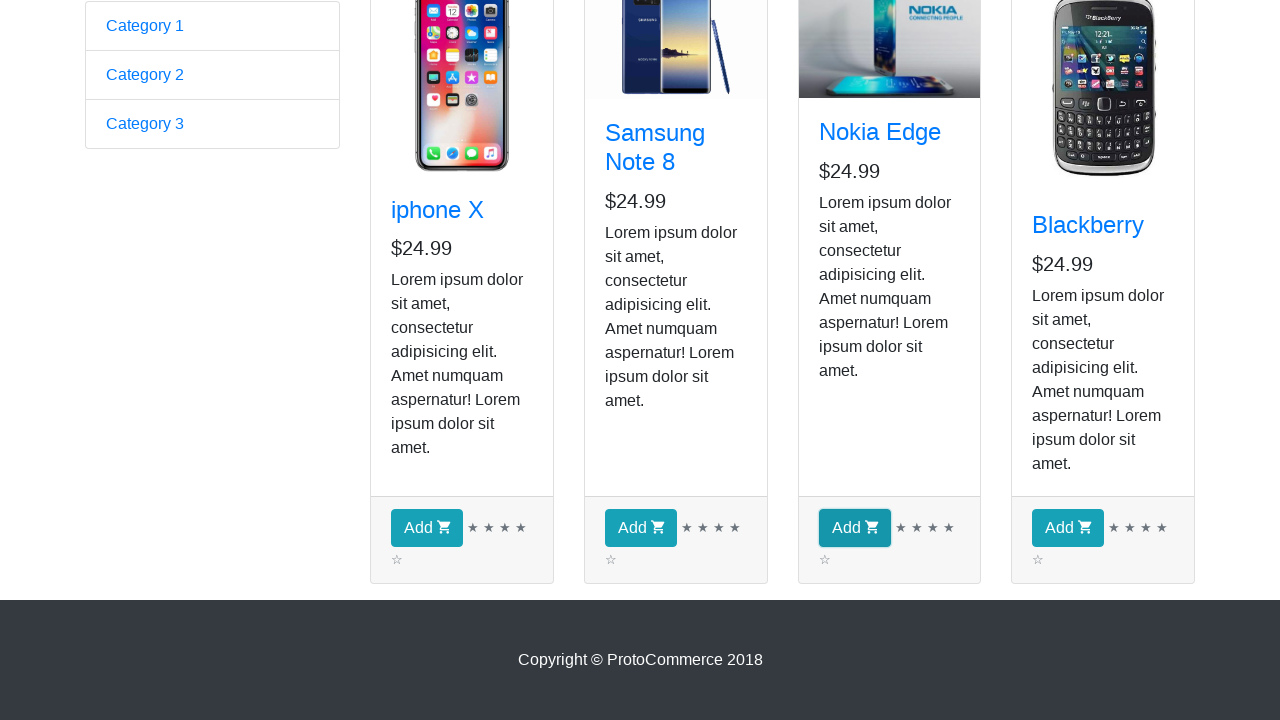

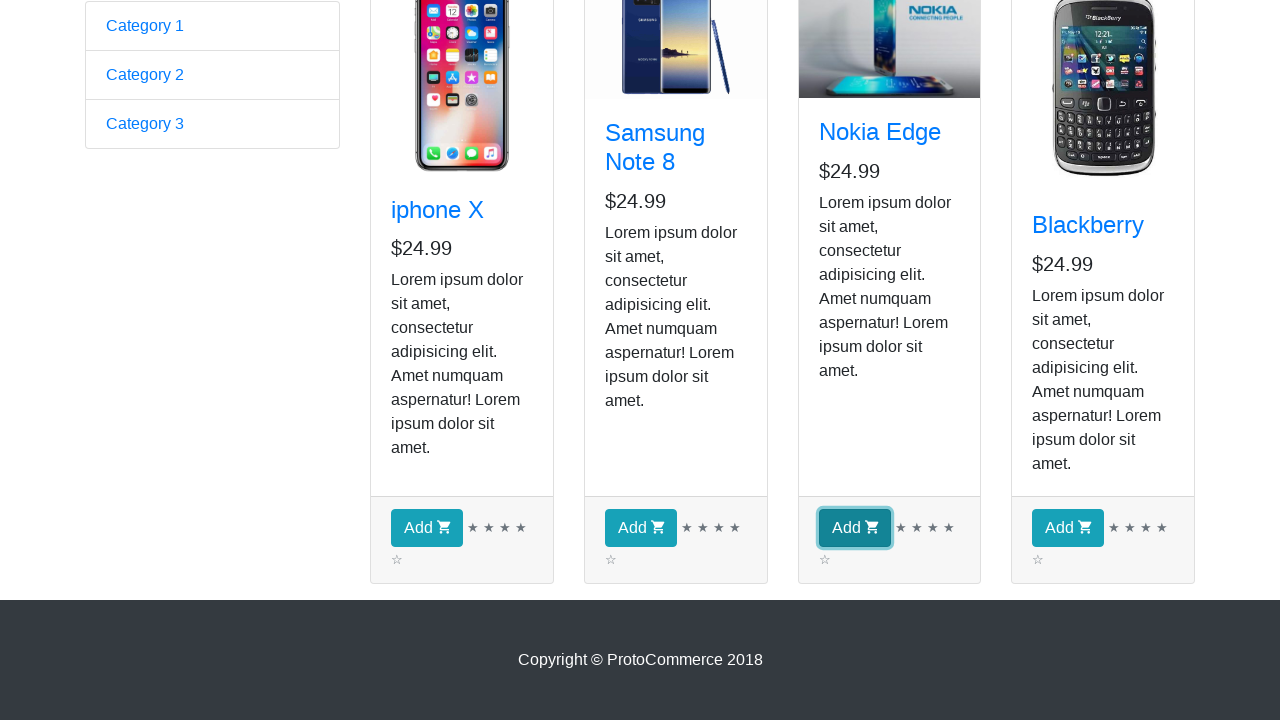